Tests an alternative registration form by filling in first name, email, and address fields, then submitting and verifying success

Starting URL: http://suninjuly.github.io/registration2.html

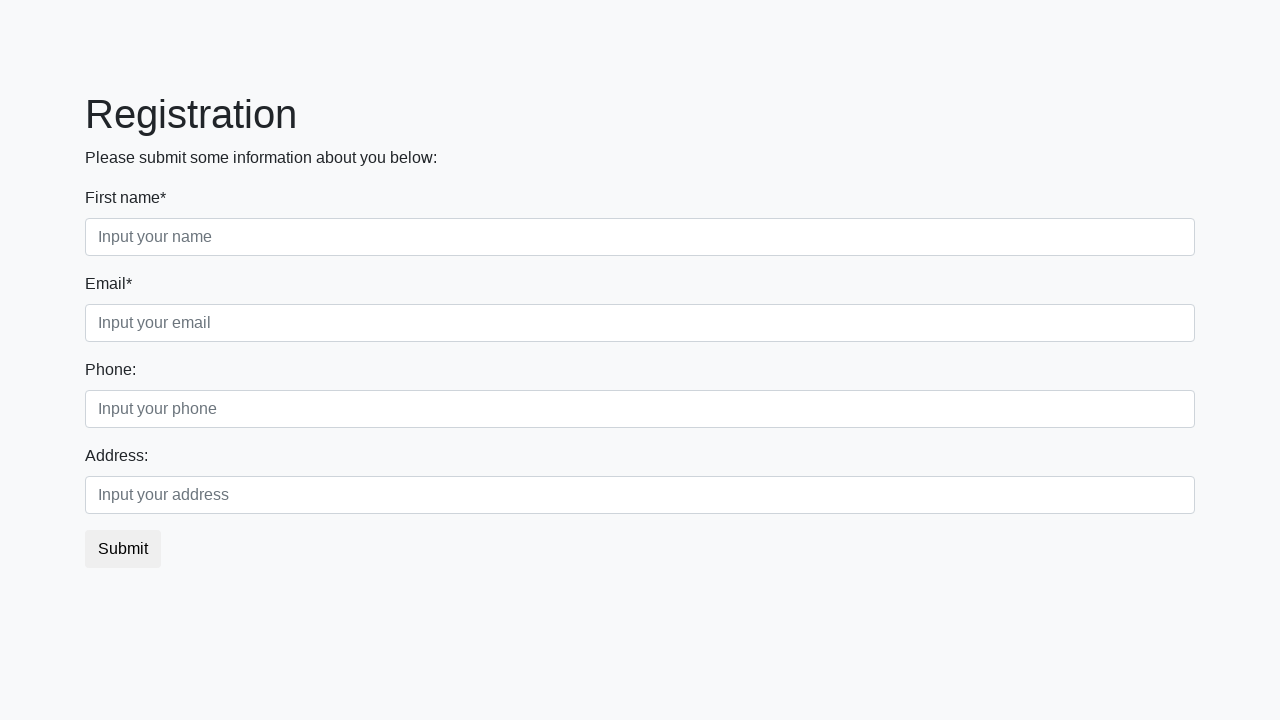

Filled first name field with 'Ivan' on .first_block .form-control.first
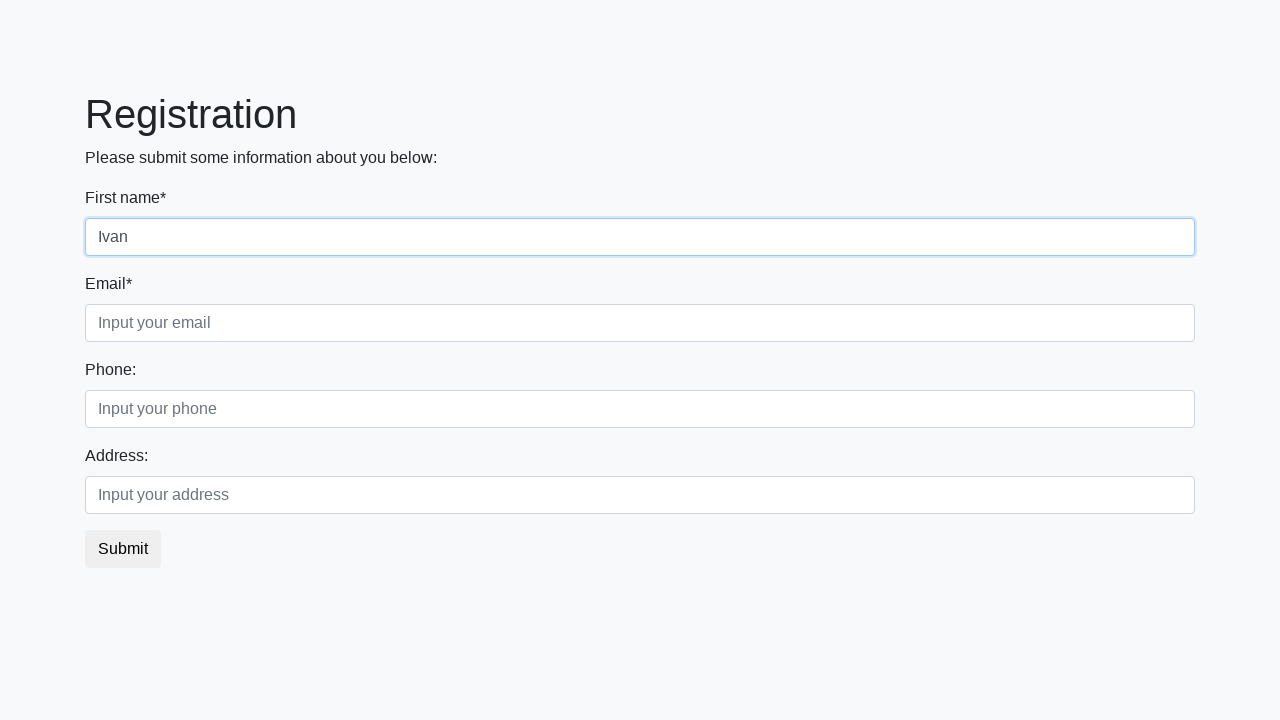

Email field became visible
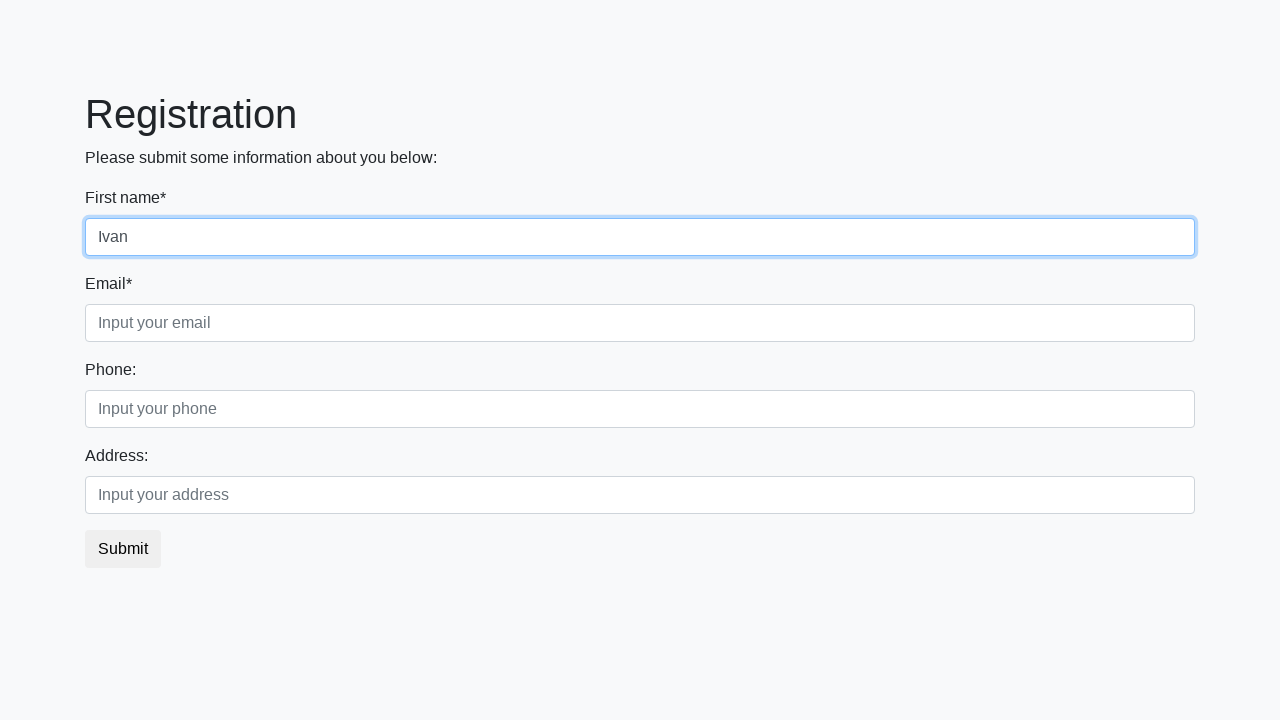

Filled email field with 'Petrov' on .first_block .form-control.third
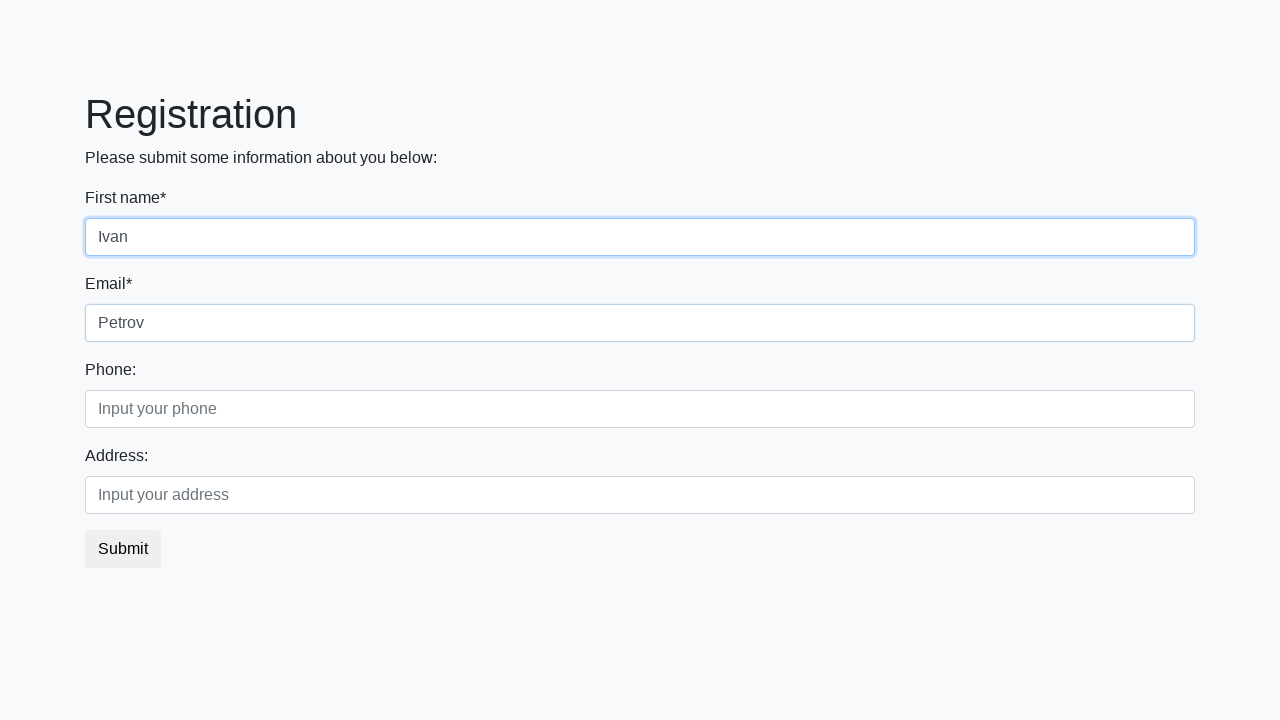

Filled address field with 'Adress' on .form-control.second
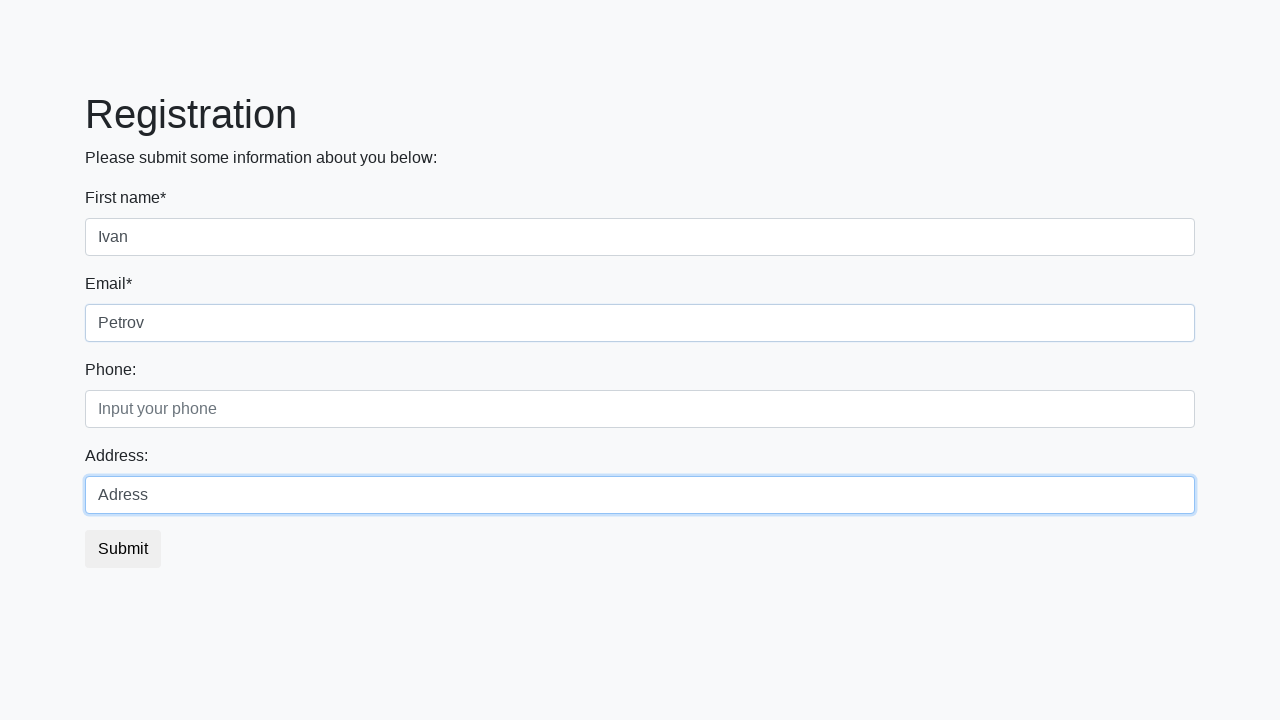

Clicked submit button at (123, 549) on button.btn
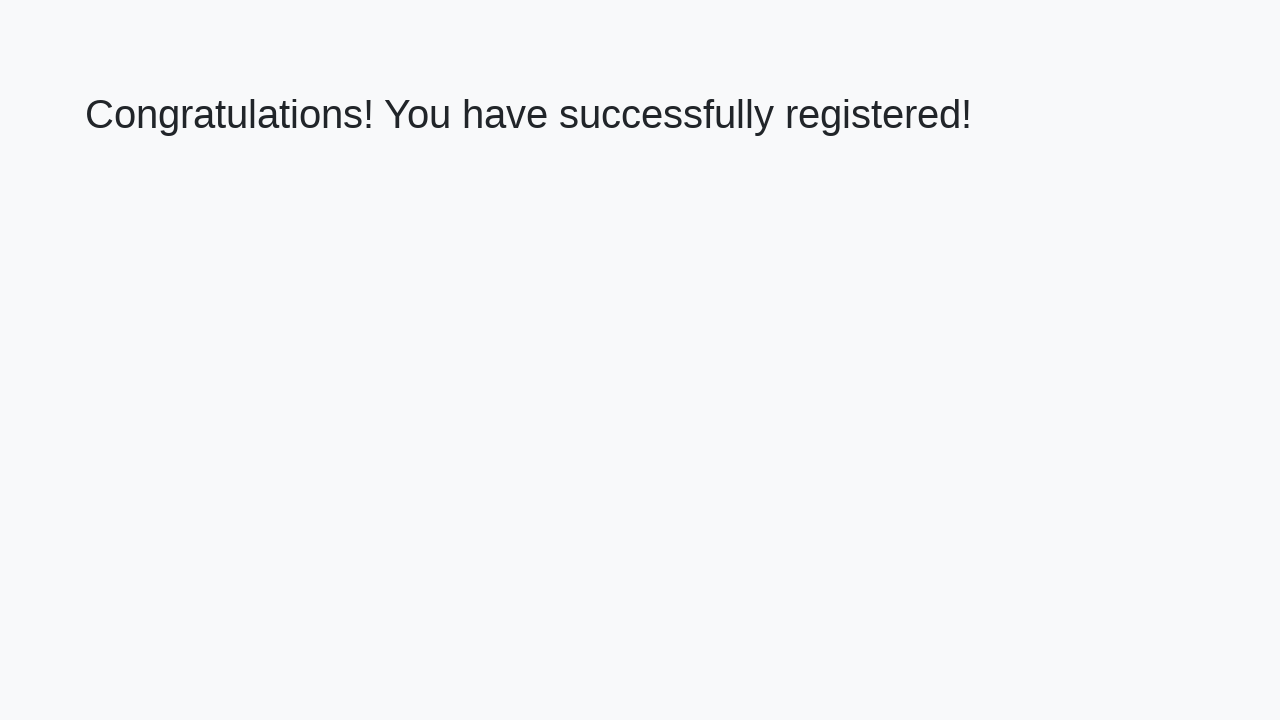

Success message heading appeared
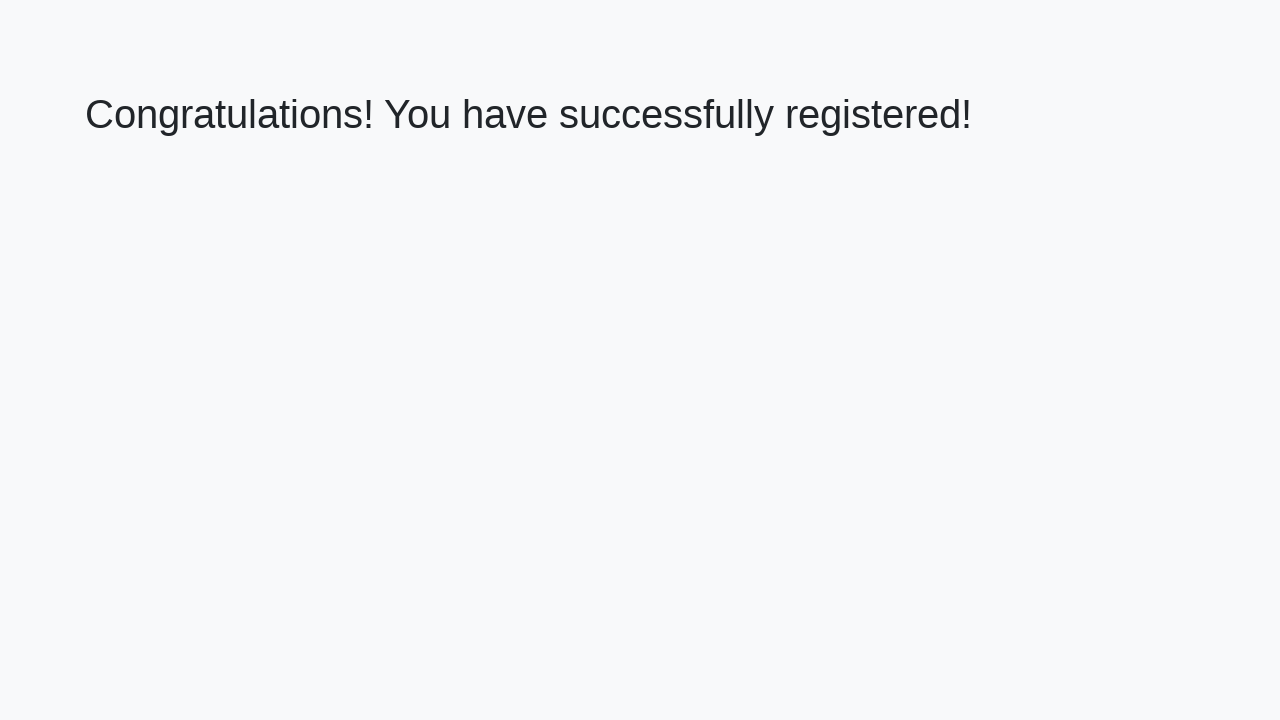

Verified success message: 'Congratulations! You have successfully registered!'
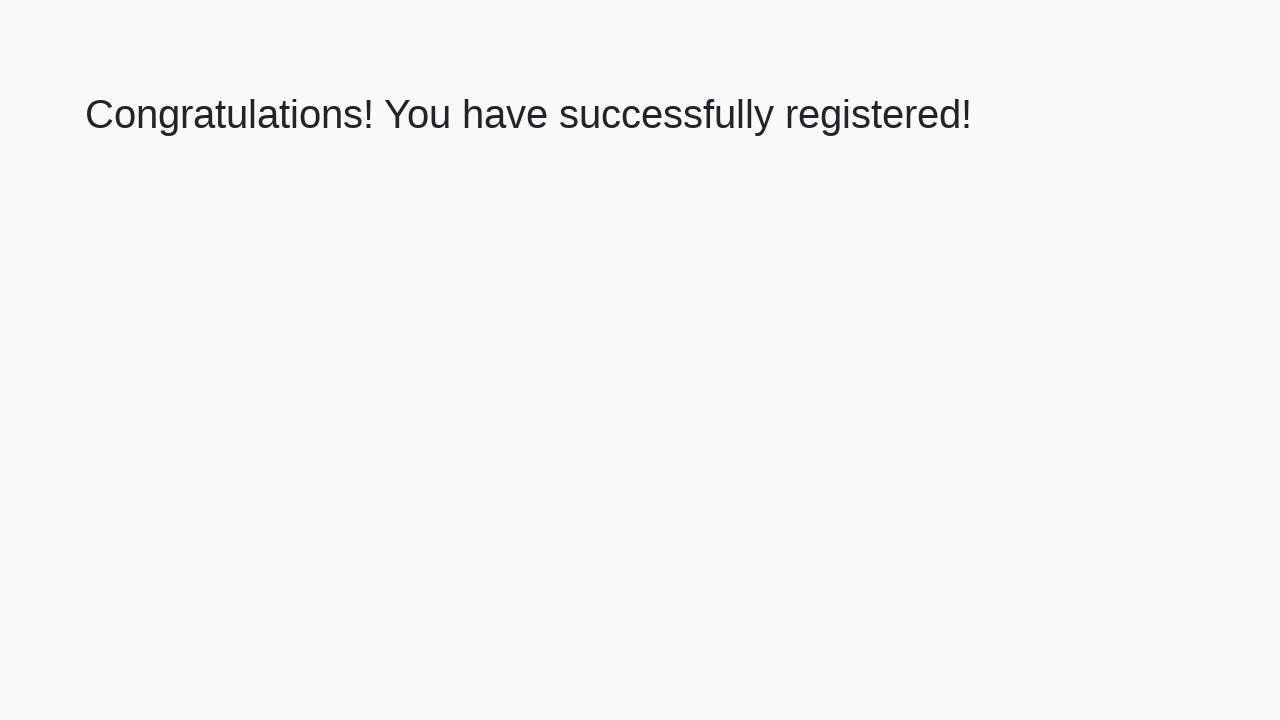

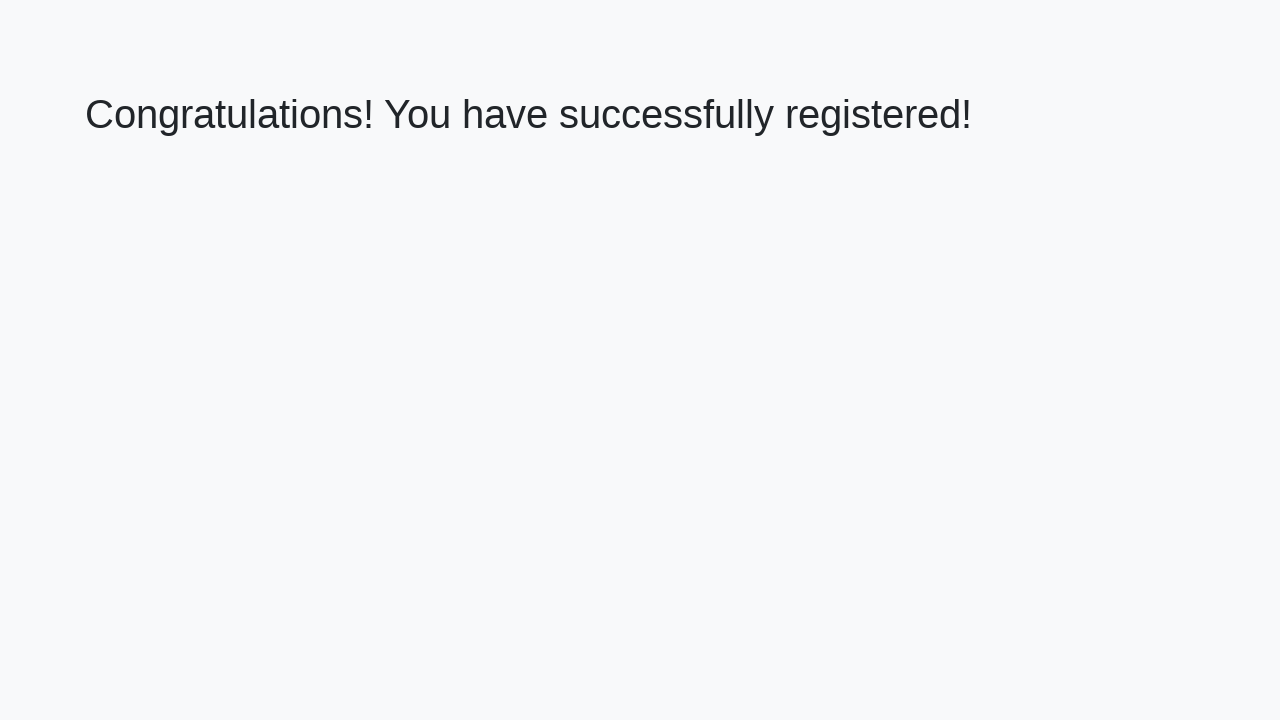